Navigates to Expedia homepage and clicks on a navigation tab (likely the Flights tab, which is the third tab element)

Starting URL: https://www.expedia.com

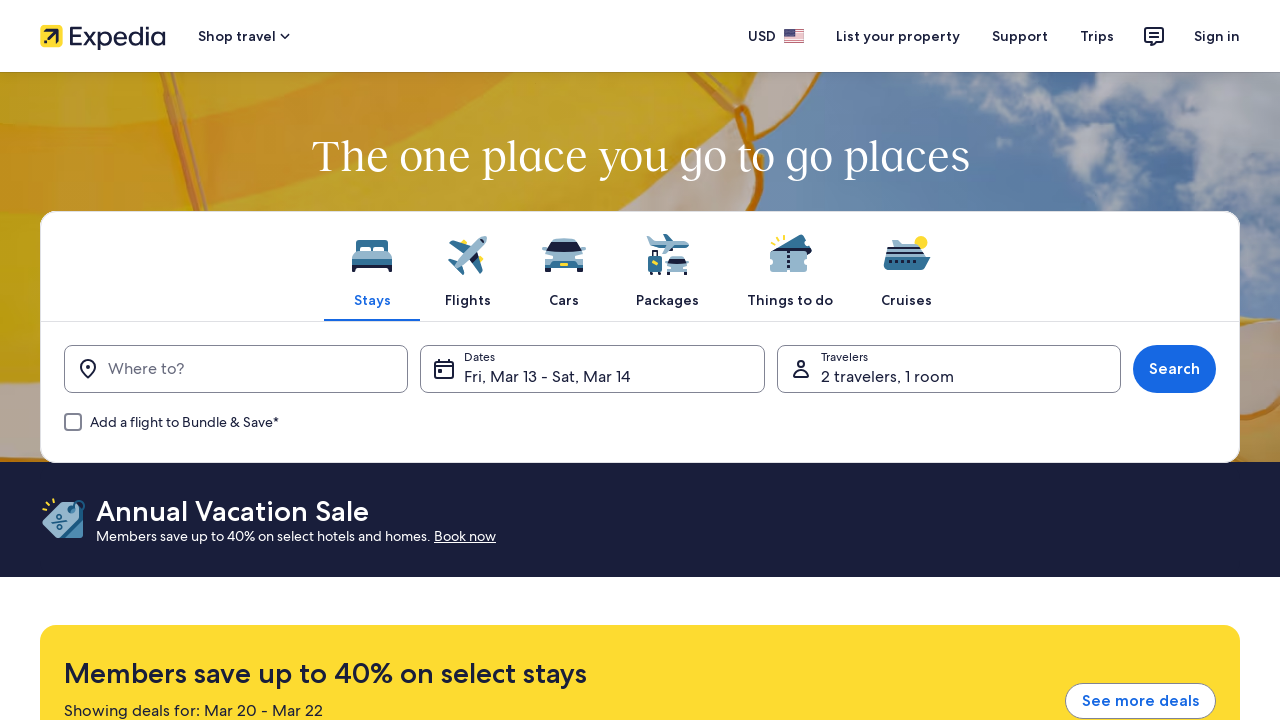

Waited for navigation tabs to load on Expedia homepage
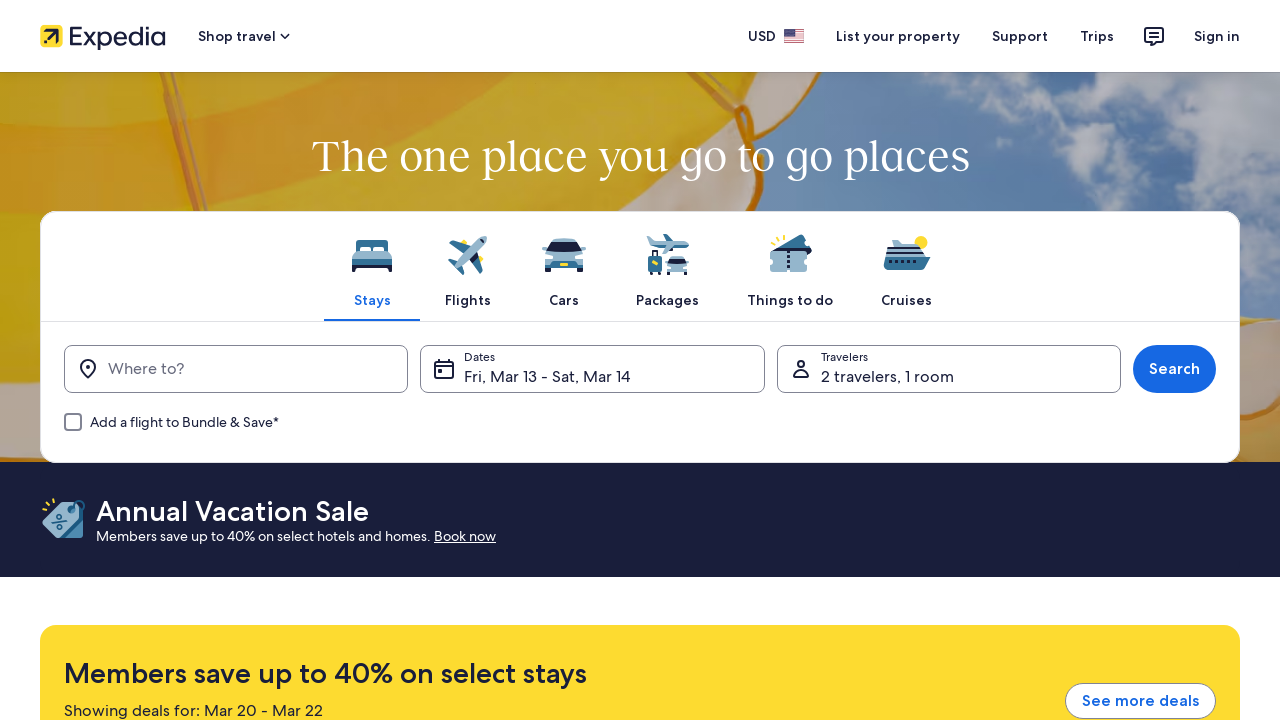

Located navigation tab elements
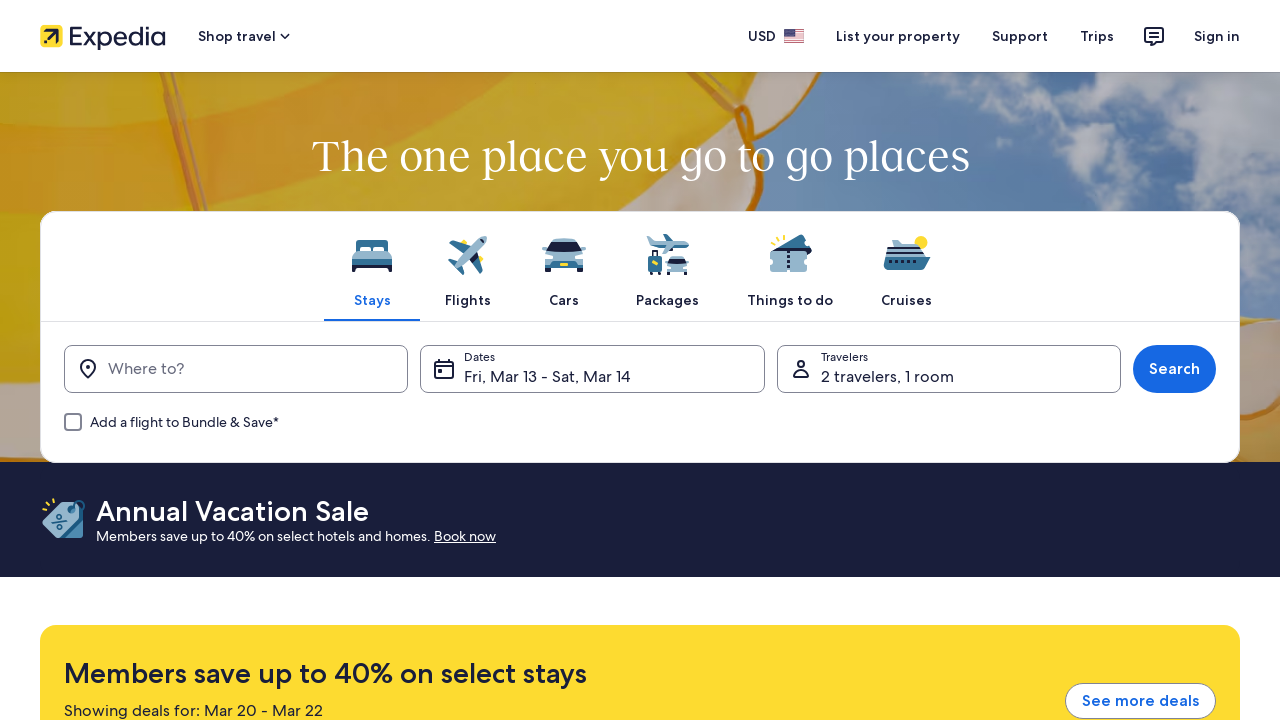

Clicked on the Flights tab (third navigation tab) at (236, 360) on .uitk-tab-anchor >> nth=2
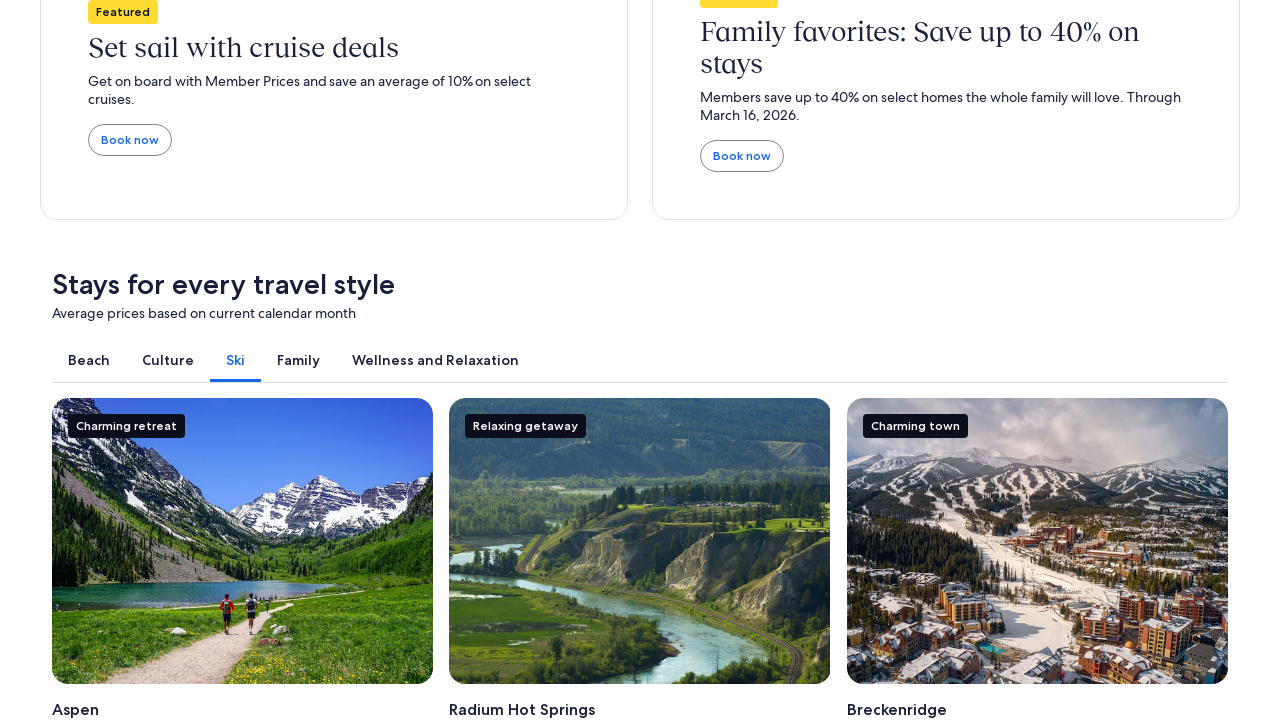

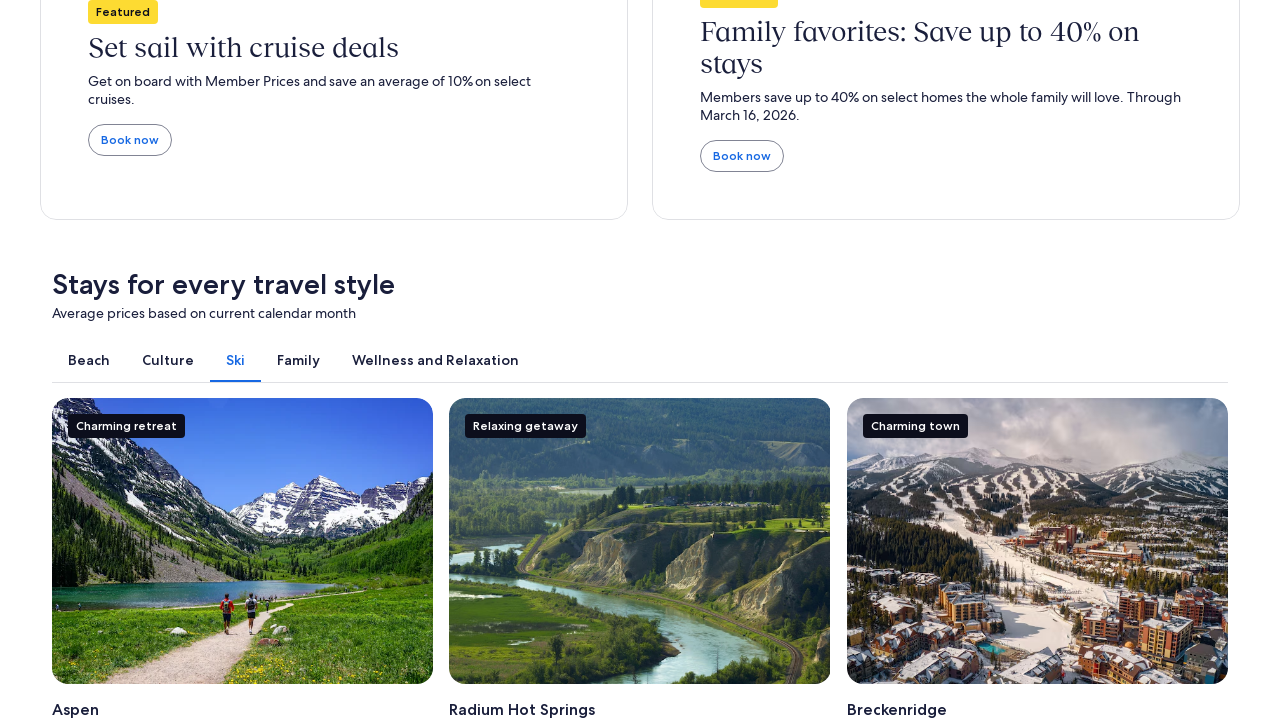